Tests Python.org search functionality by entering a search query for 'pycon' and verifying results are found

Starting URL: http://www.python.org

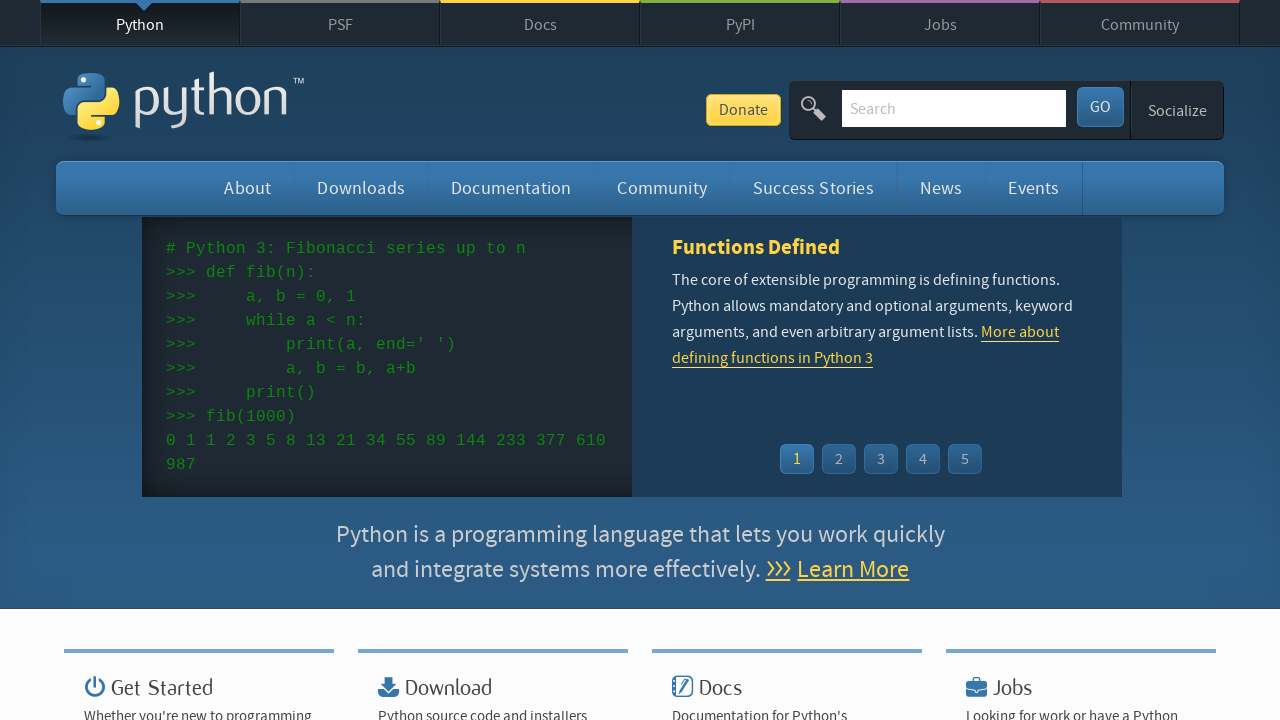

Filled search box with 'pycon' on input[name='q']
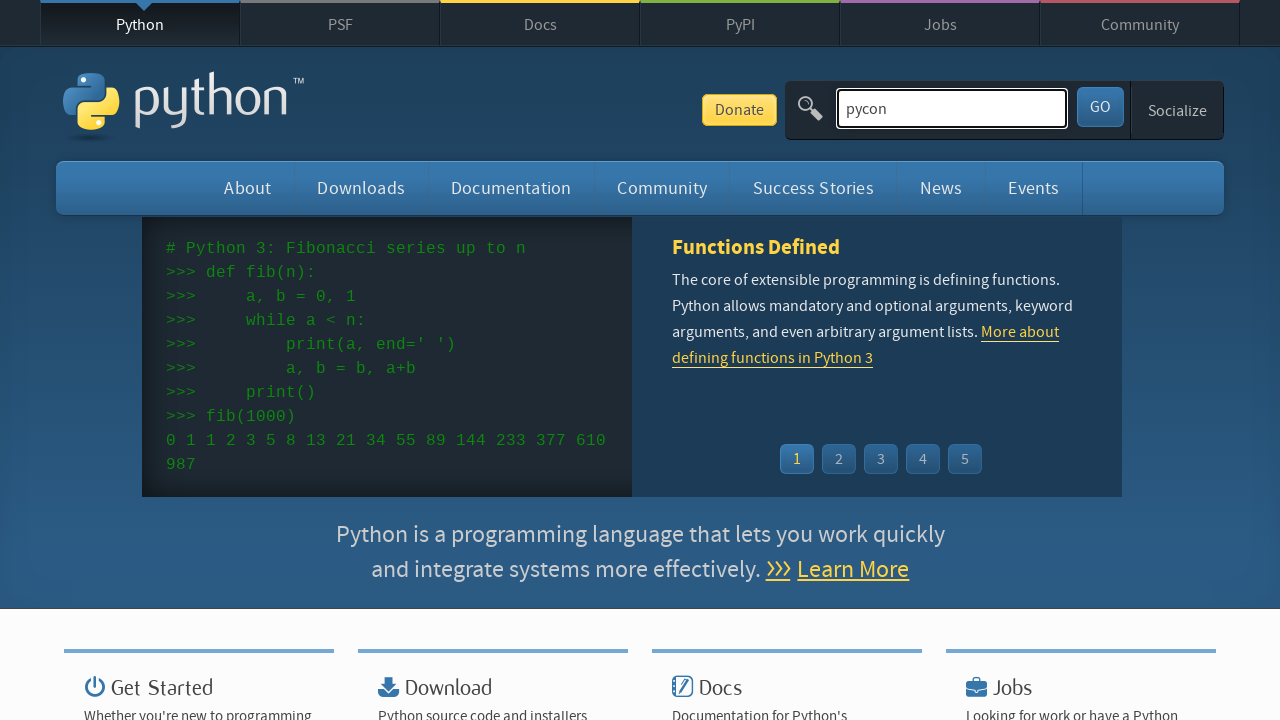

Pressed Enter to submit search query on input[name='q']
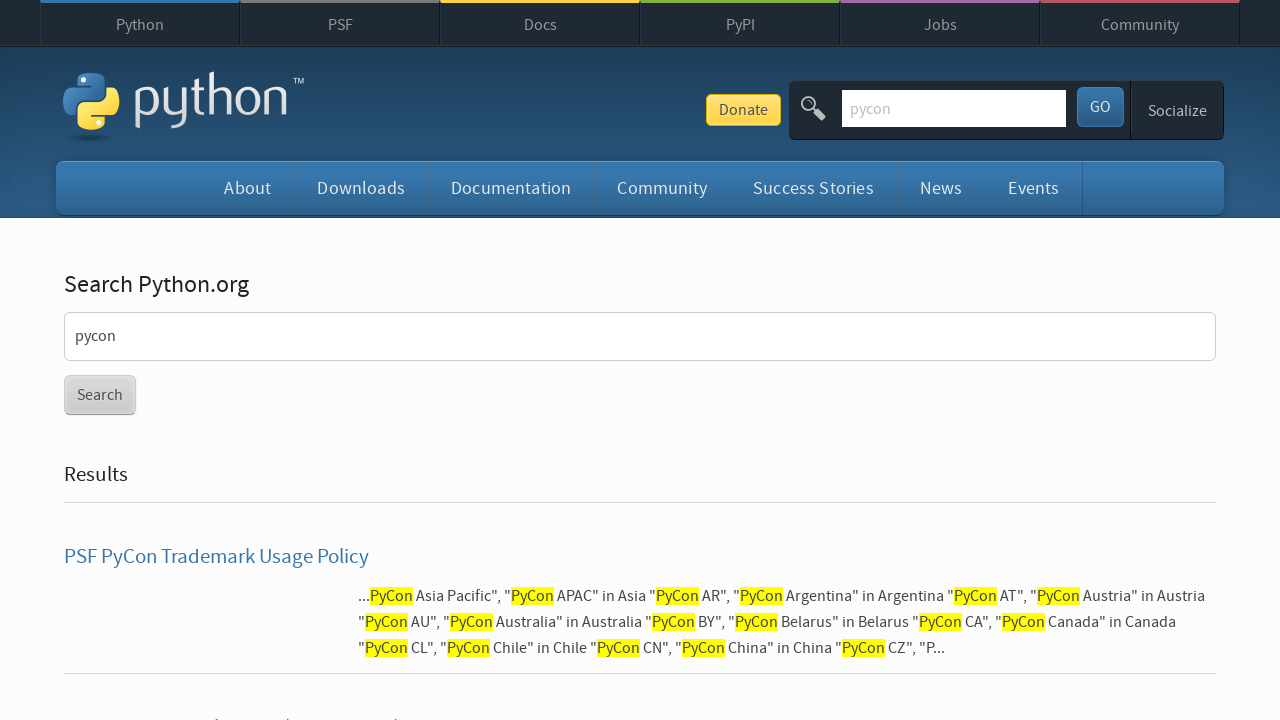

Search results page loaded successfully
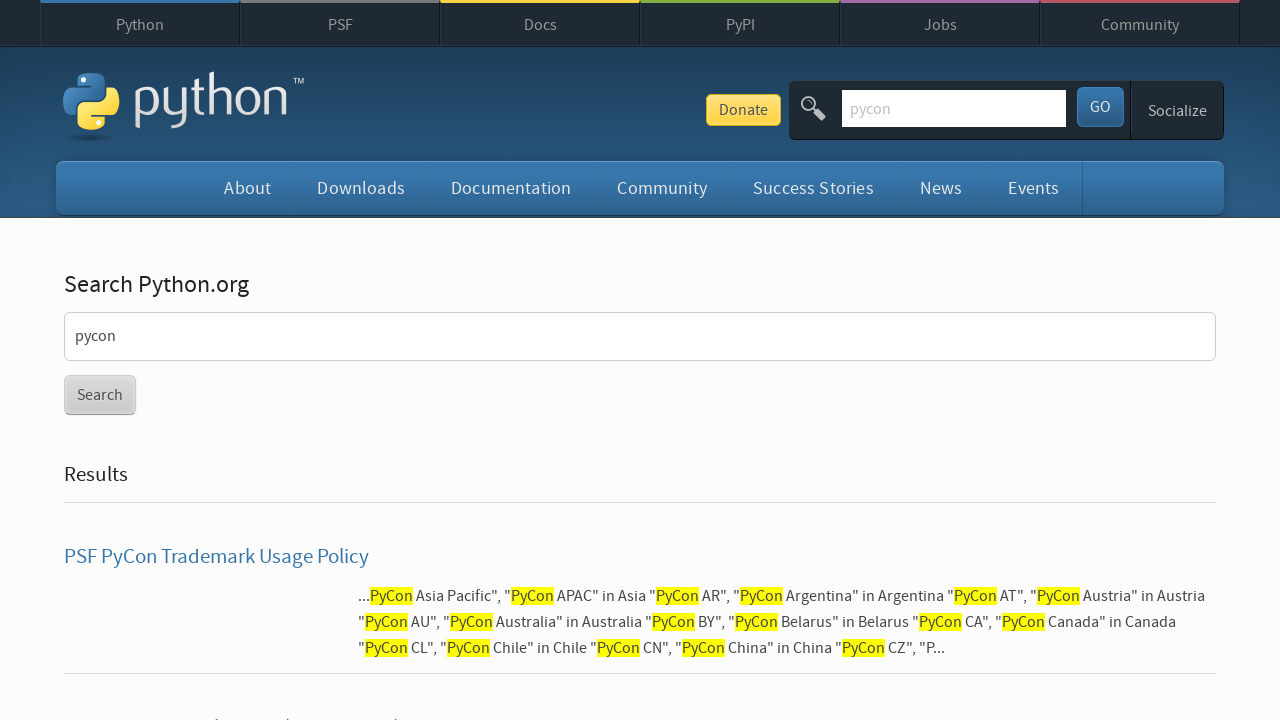

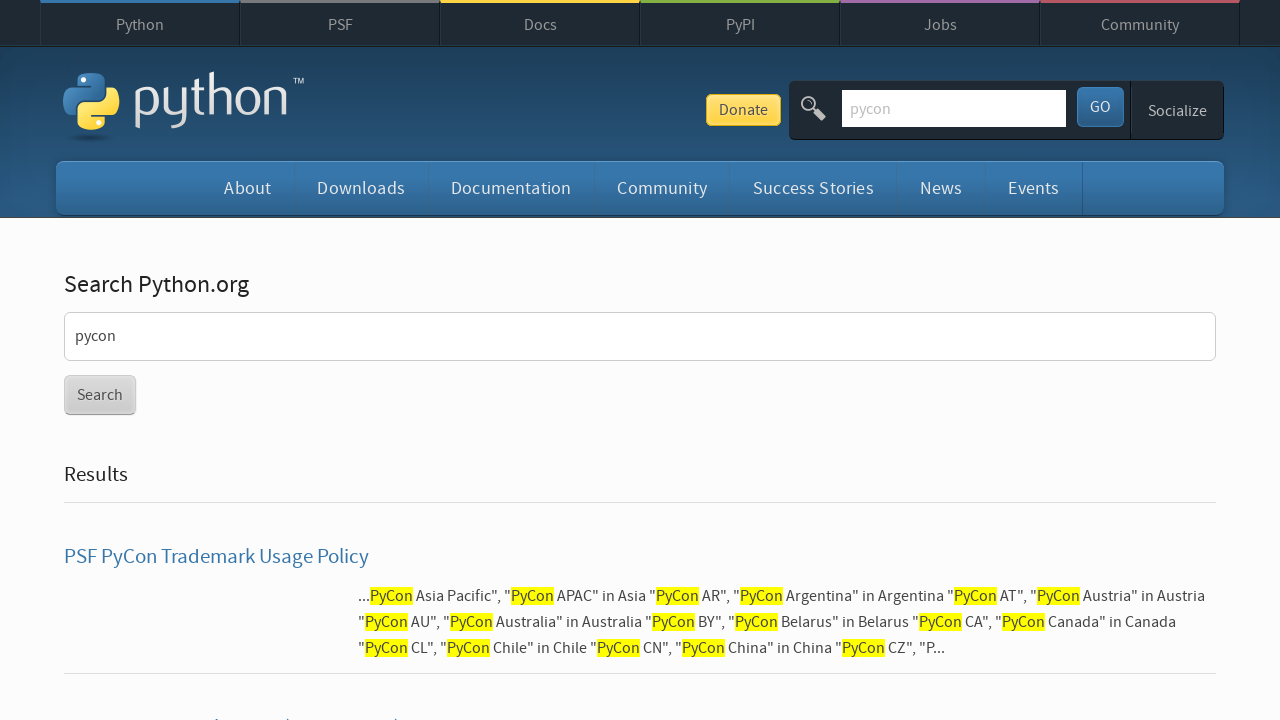